Tests that a todo item is removed if edited to an empty string

Starting URL: https://demo.playwright.dev/todomvc

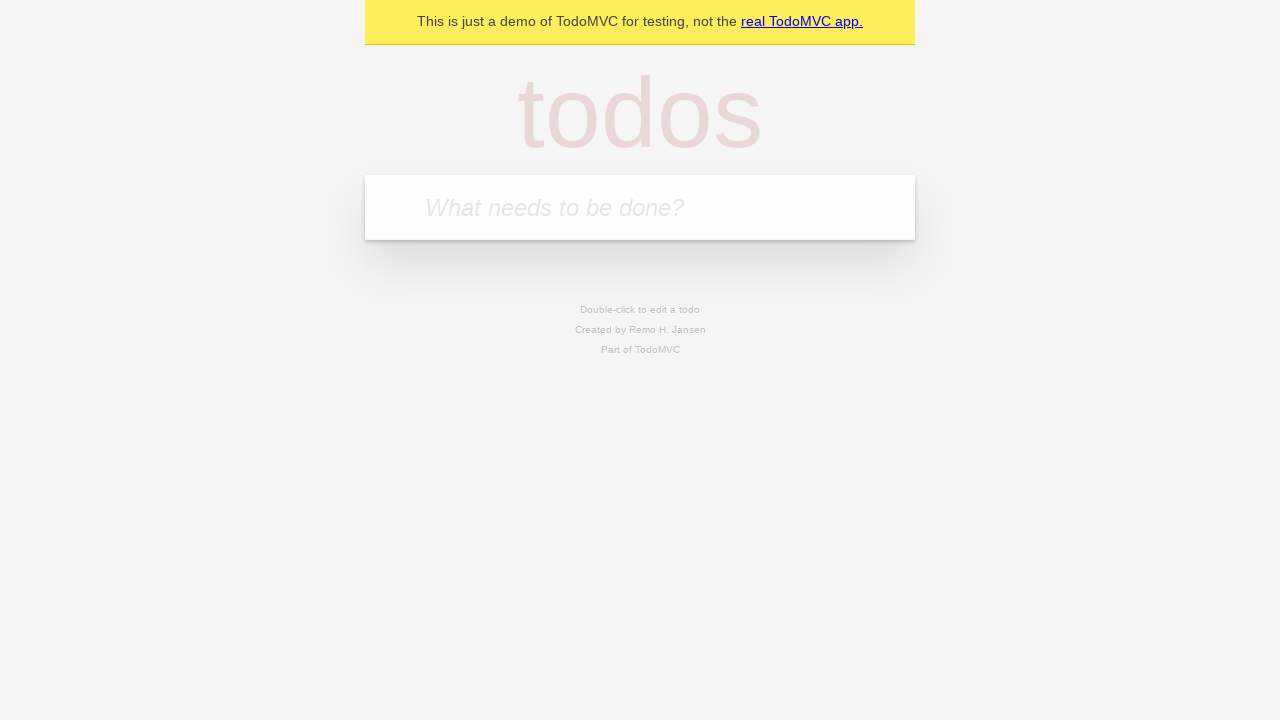

Filled todo input with 'buy some cheese' on internal:attr=[placeholder="What needs to be done?"i]
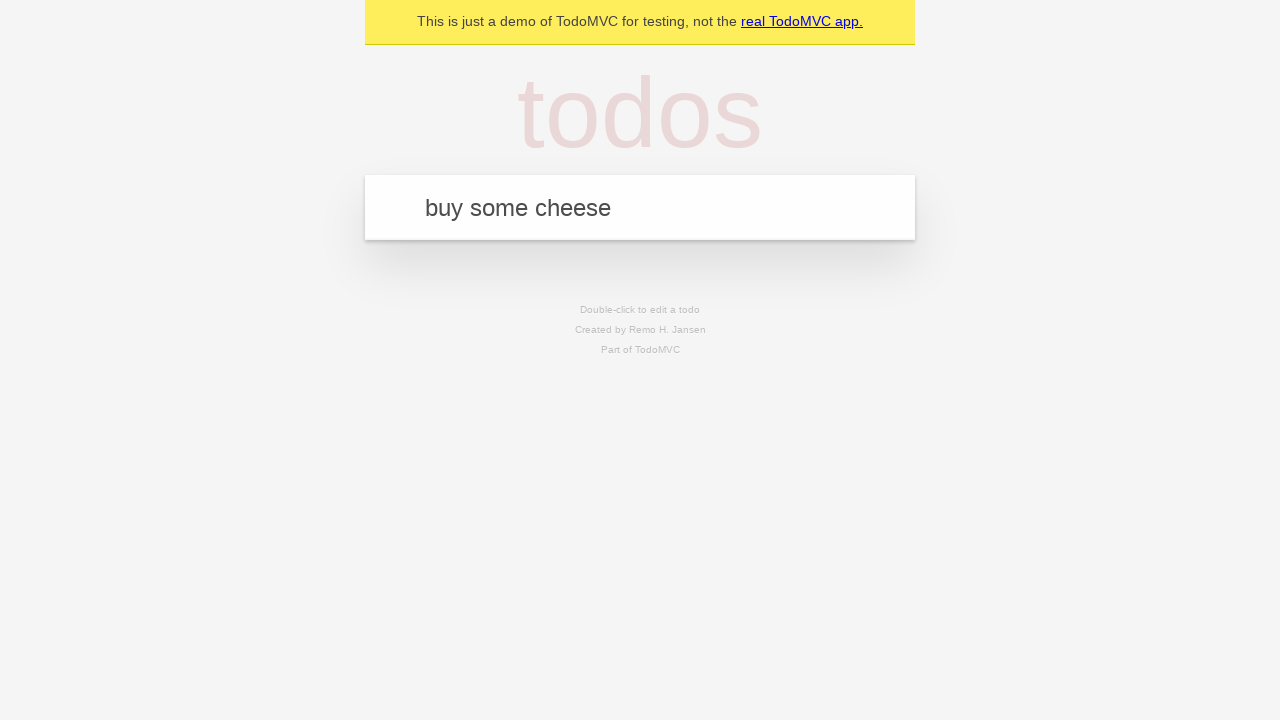

Pressed Enter to create todo item 'buy some cheese' on internal:attr=[placeholder="What needs to be done?"i]
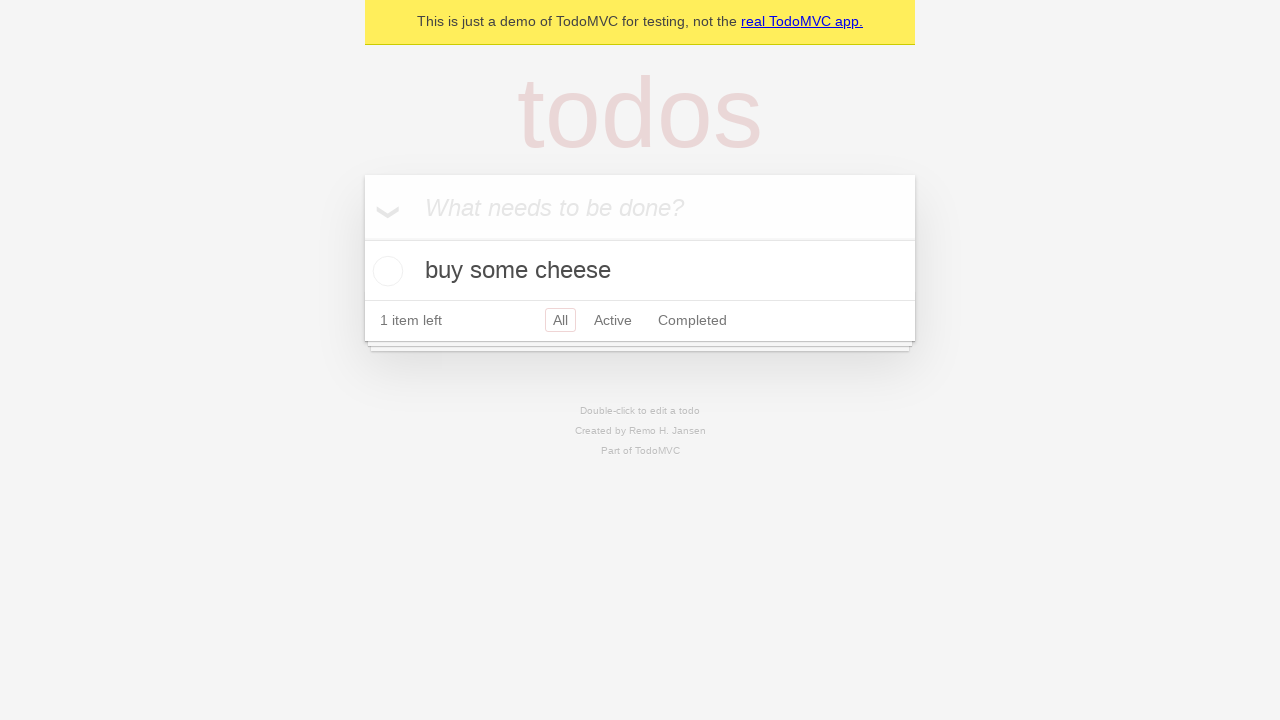

Filled todo input with 'feed the cat' on internal:attr=[placeholder="What needs to be done?"i]
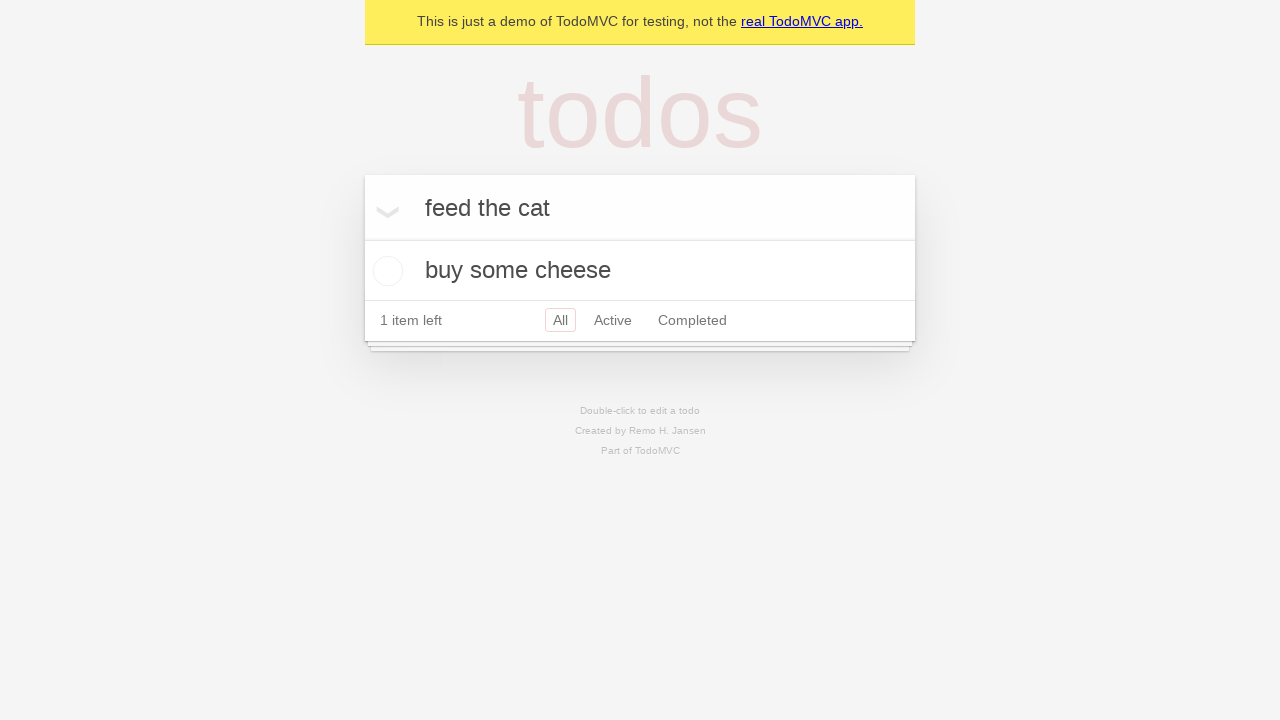

Pressed Enter to create todo item 'feed the cat' on internal:attr=[placeholder="What needs to be done?"i]
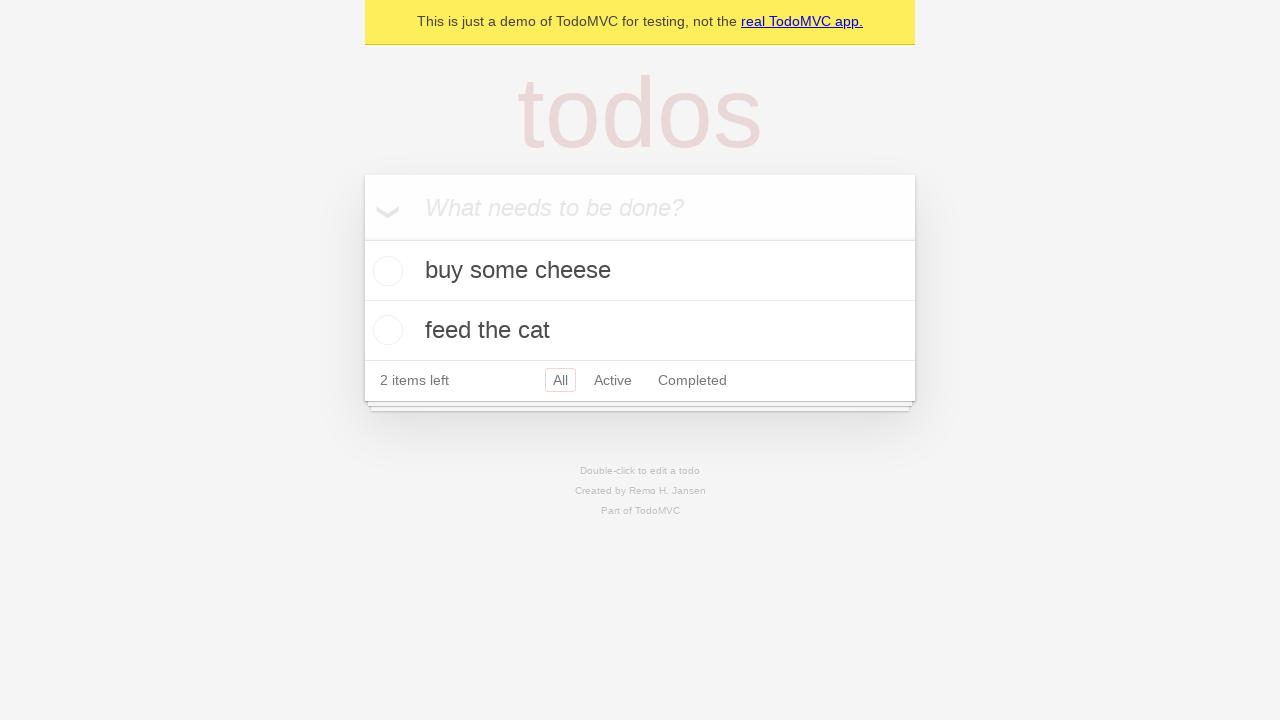

Filled todo input with 'book a doctors appointment' on internal:attr=[placeholder="What needs to be done?"i]
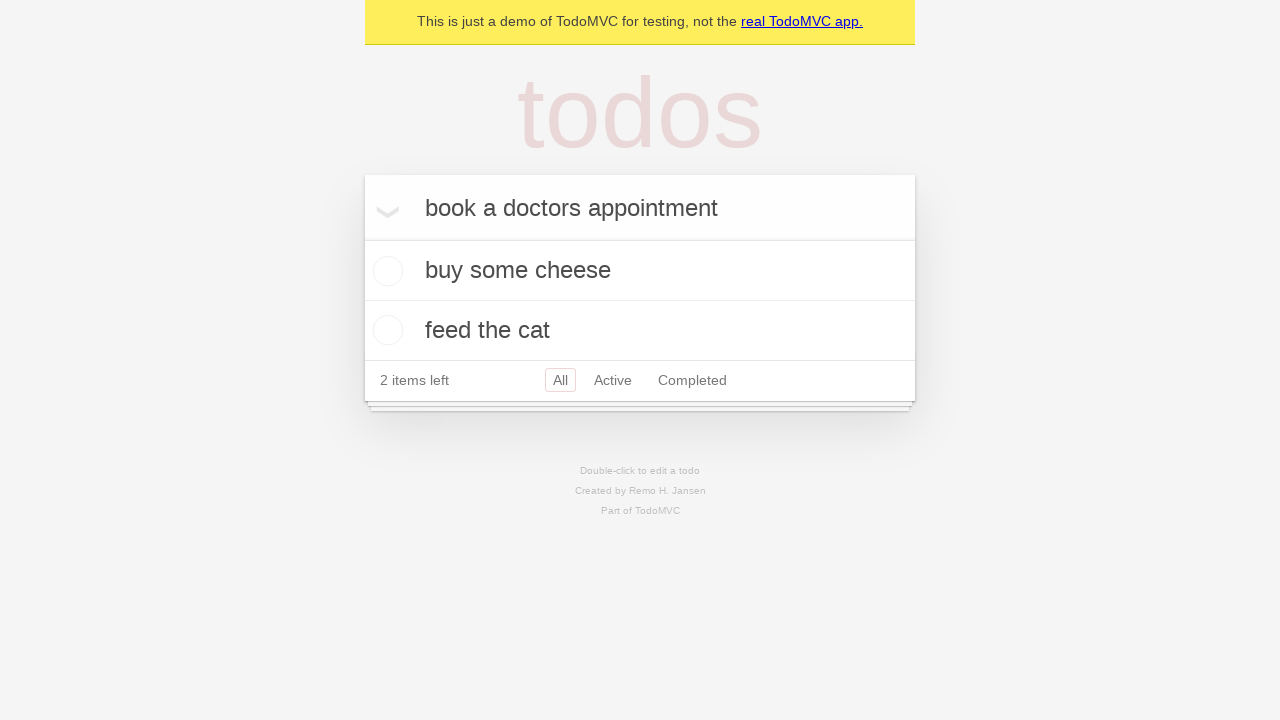

Pressed Enter to create todo item 'book a doctors appointment' on internal:attr=[placeholder="What needs to be done?"i]
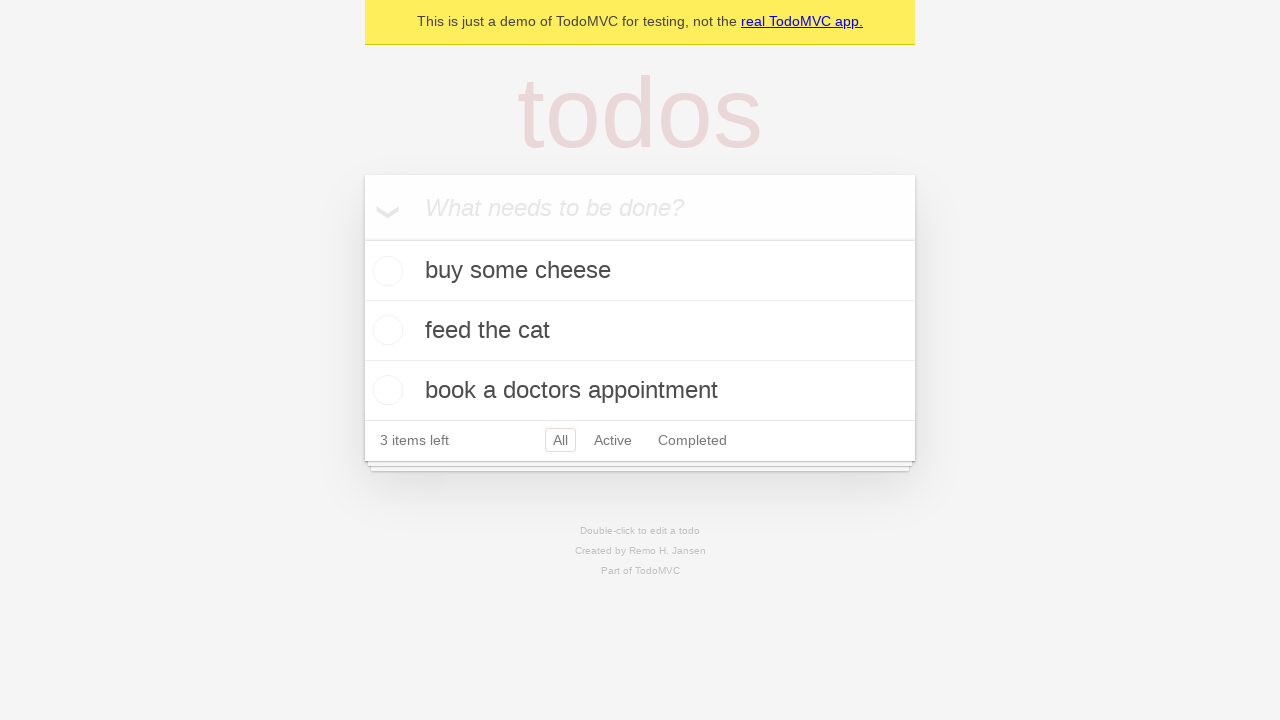

Double-clicked second todo item to enter edit mode at (640, 331) on internal:testid=[data-testid="todo-item"s] >> nth=1
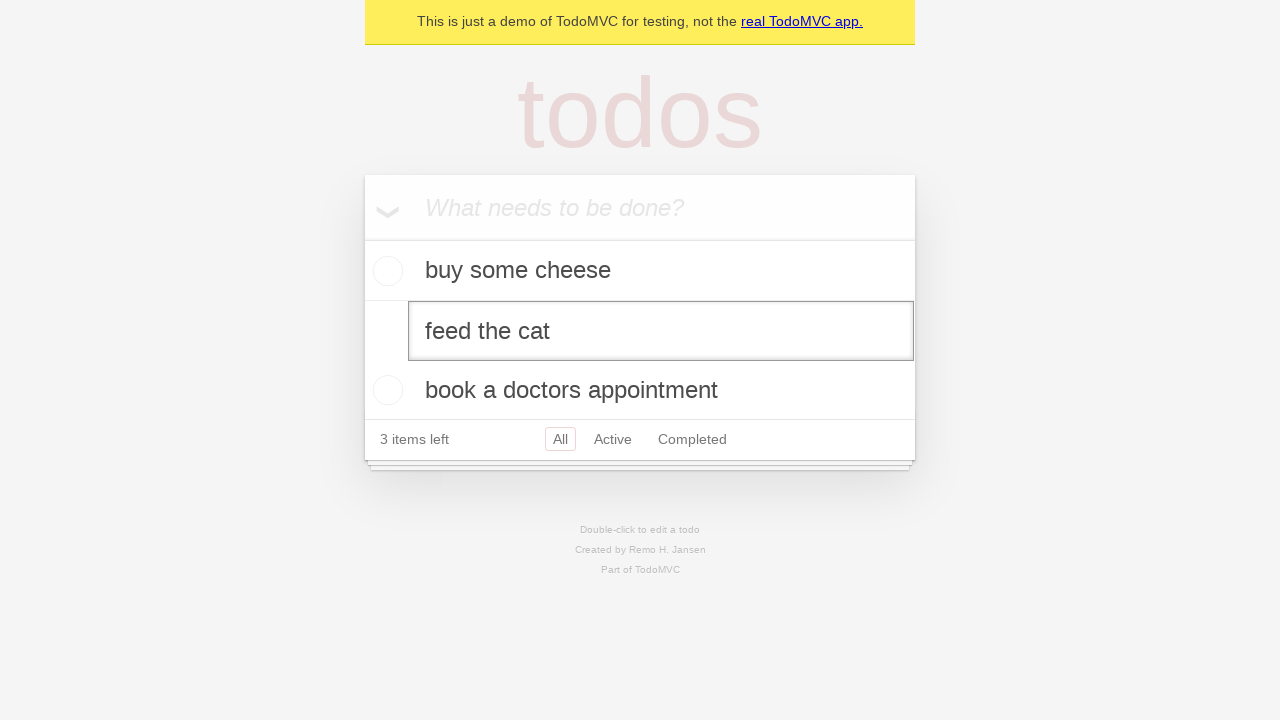

Cleared the text from the todo item edit field on internal:testid=[data-testid="todo-item"s] >> nth=1 >> internal:role=textbox[nam
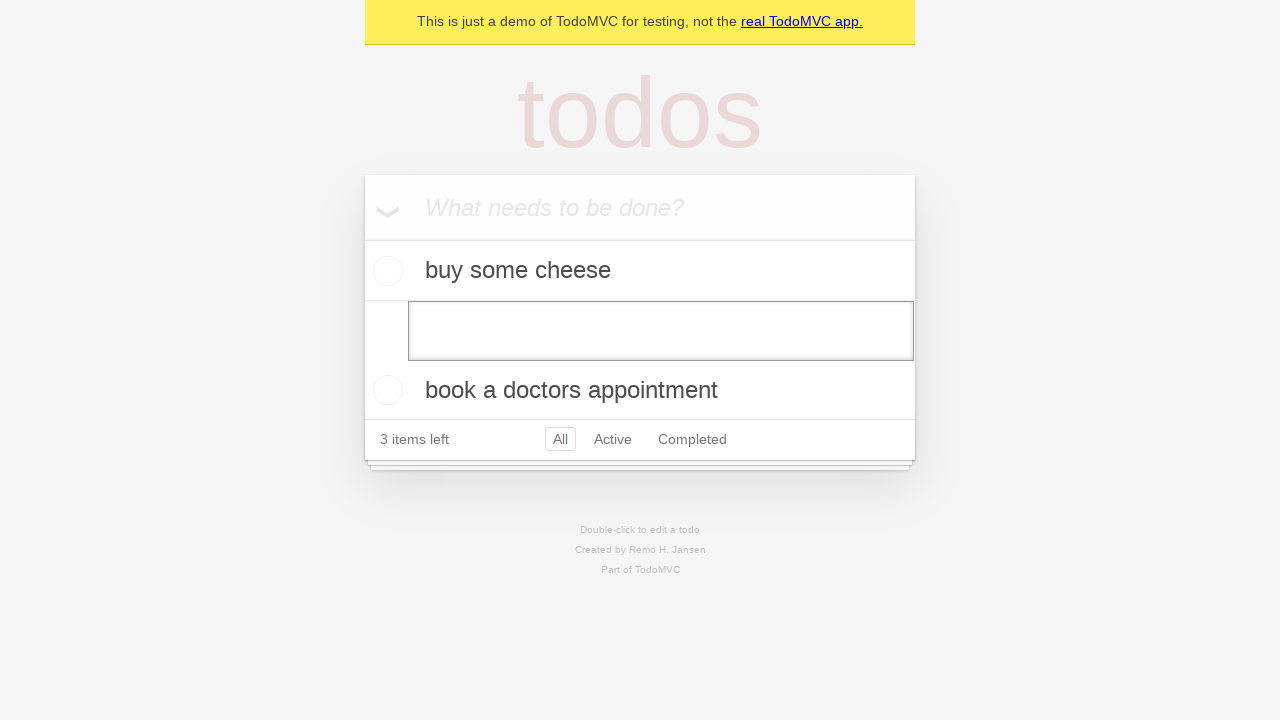

Pressed Enter to confirm empty text and remove todo item on internal:testid=[data-testid="todo-item"s] >> nth=1 >> internal:role=textbox[nam
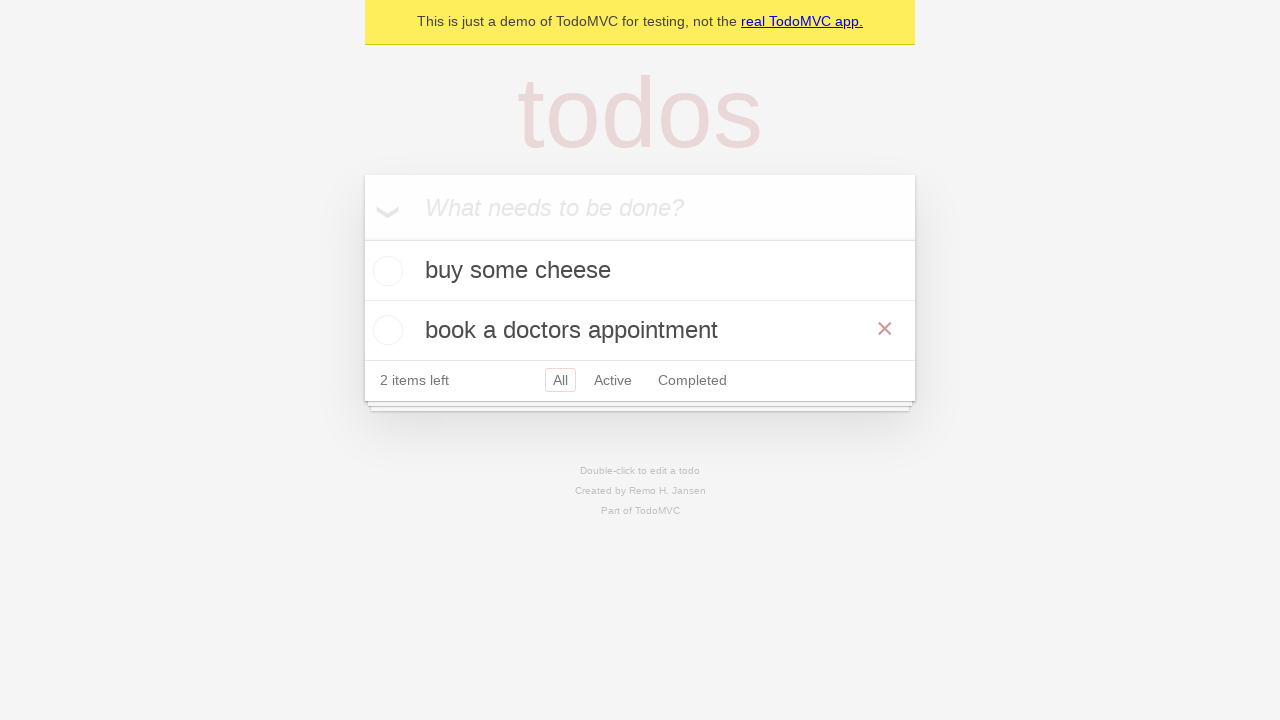

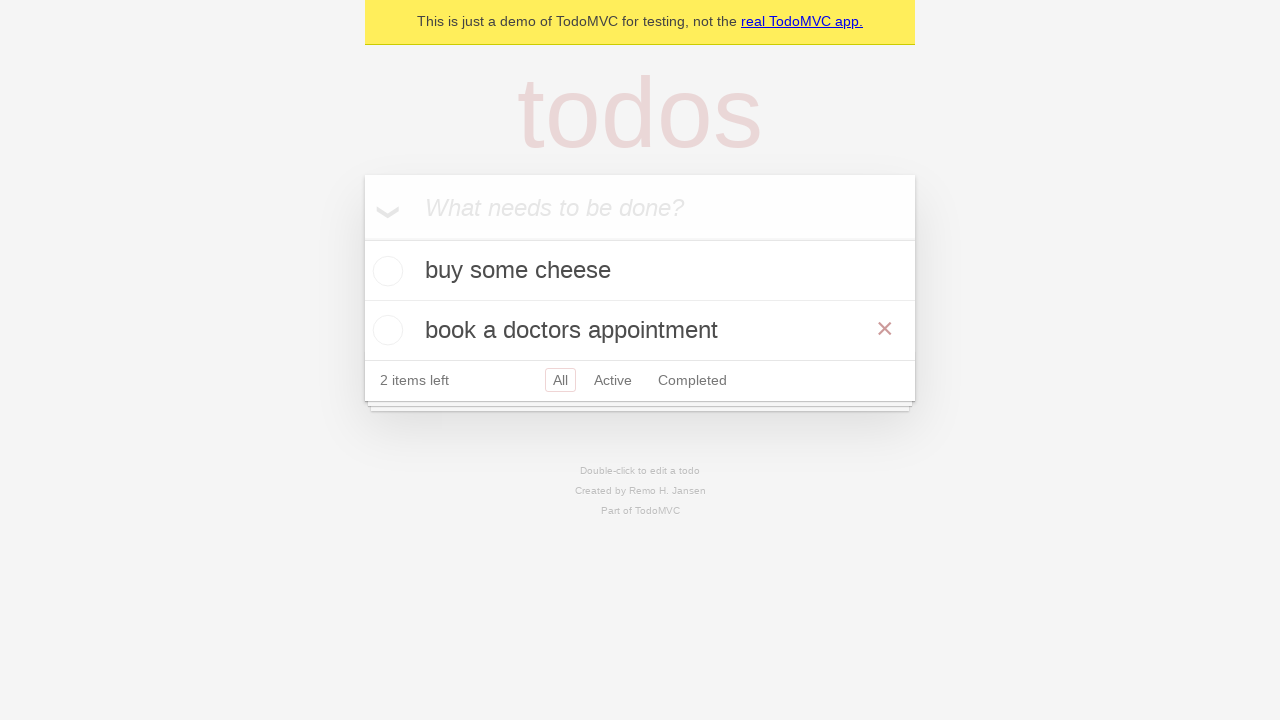